Tests that other controls are hidden when editing a todo item

Starting URL: https://demo.playwright.dev/todomvc

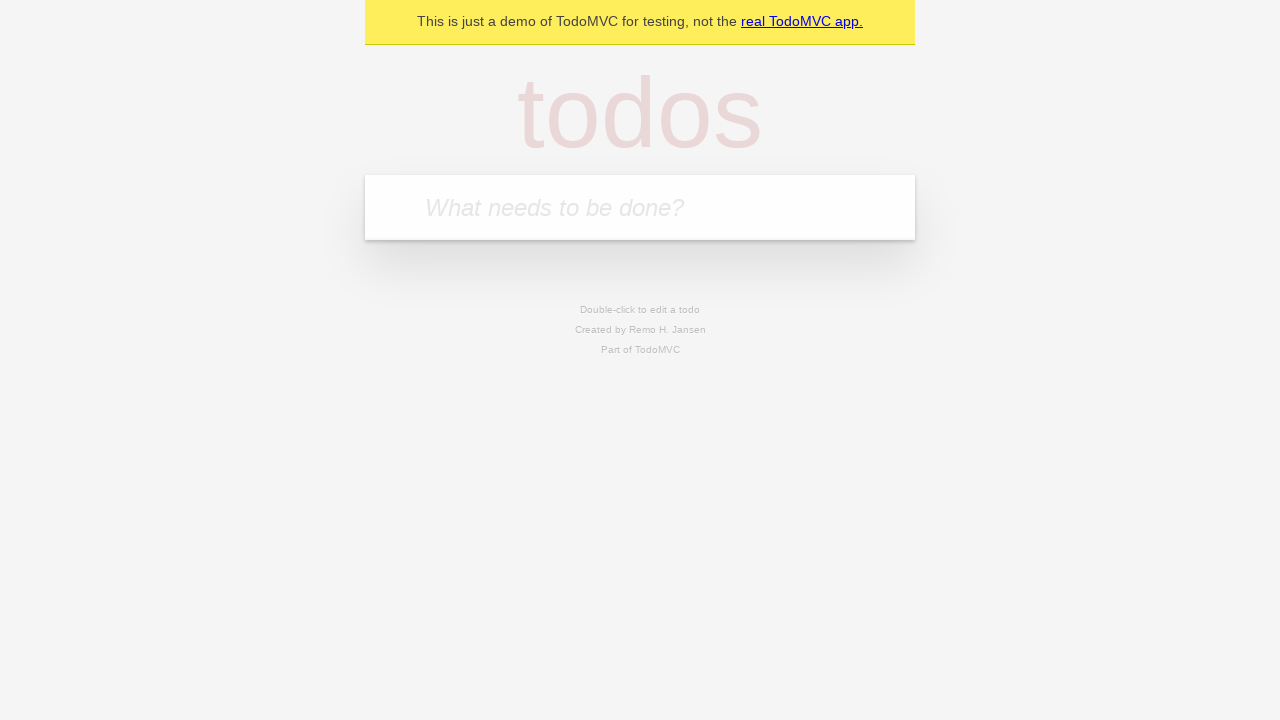

Filled new todo field with 'buy some cheese' on internal:attr=[placeholder="What needs to be done?"i]
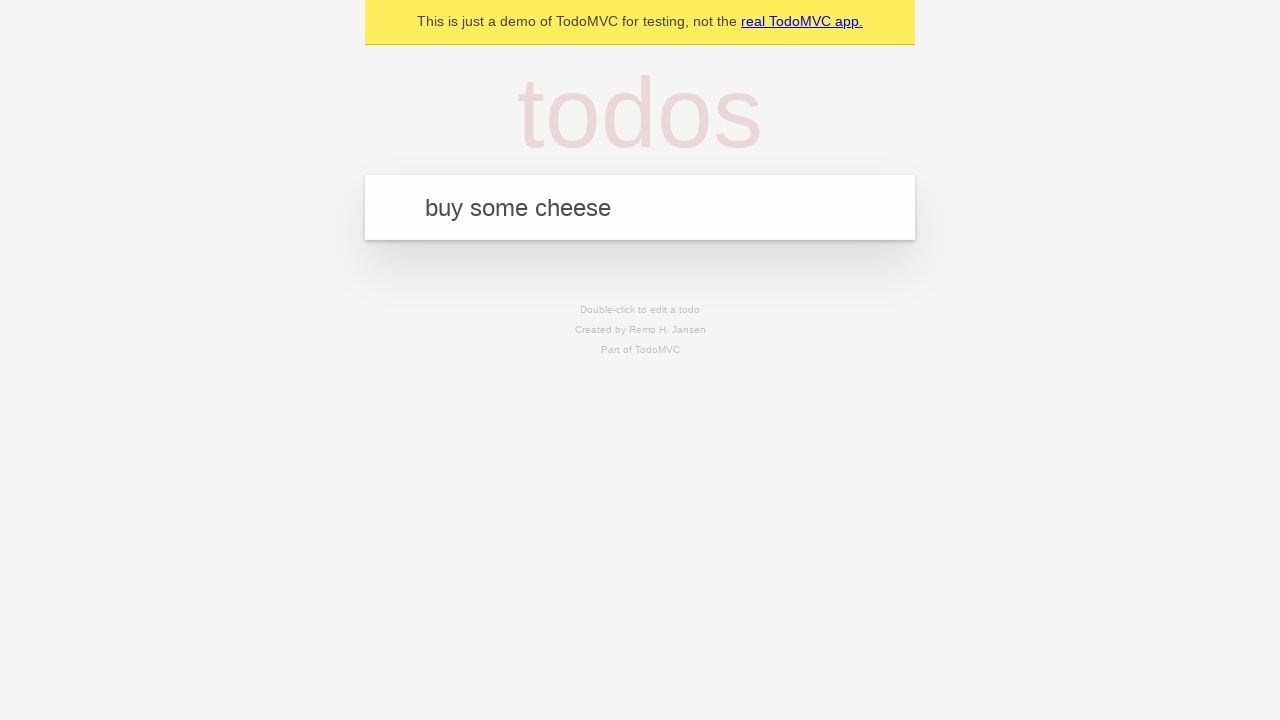

Pressed Enter to create todo 'buy some cheese' on internal:attr=[placeholder="What needs to be done?"i]
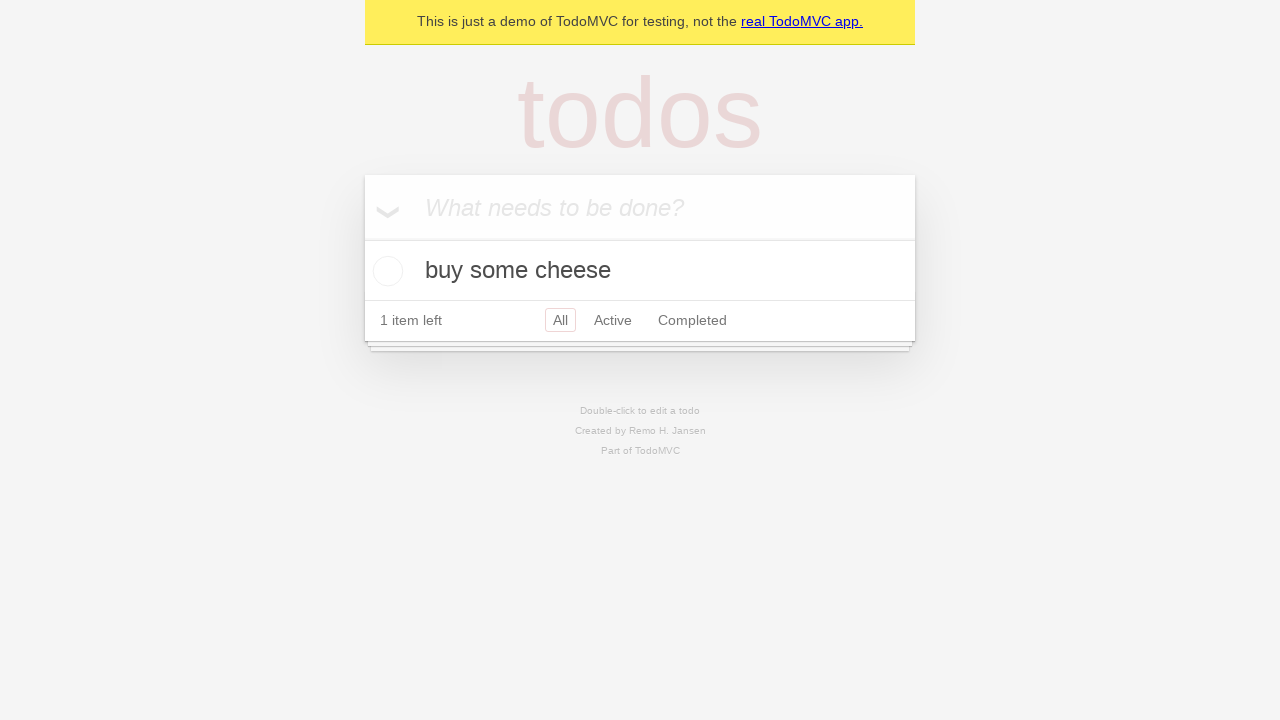

Filled new todo field with 'feed the cat' on internal:attr=[placeholder="What needs to be done?"i]
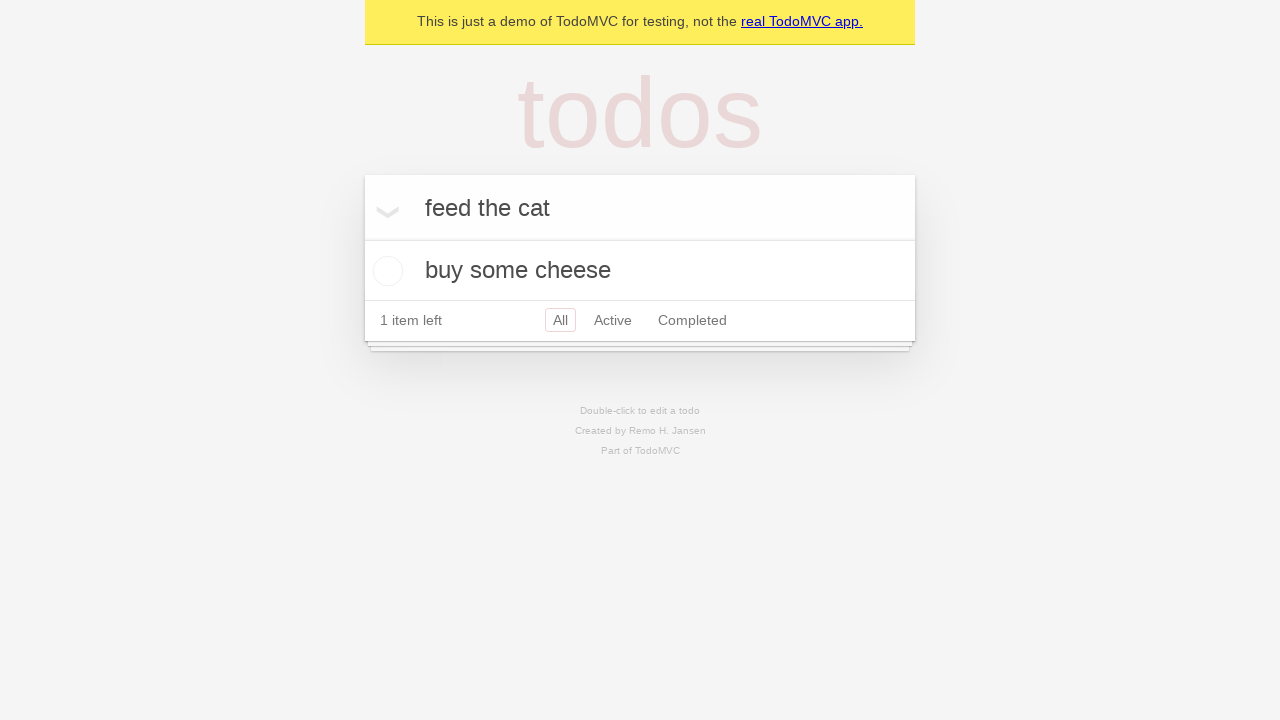

Pressed Enter to create todo 'feed the cat' on internal:attr=[placeholder="What needs to be done?"i]
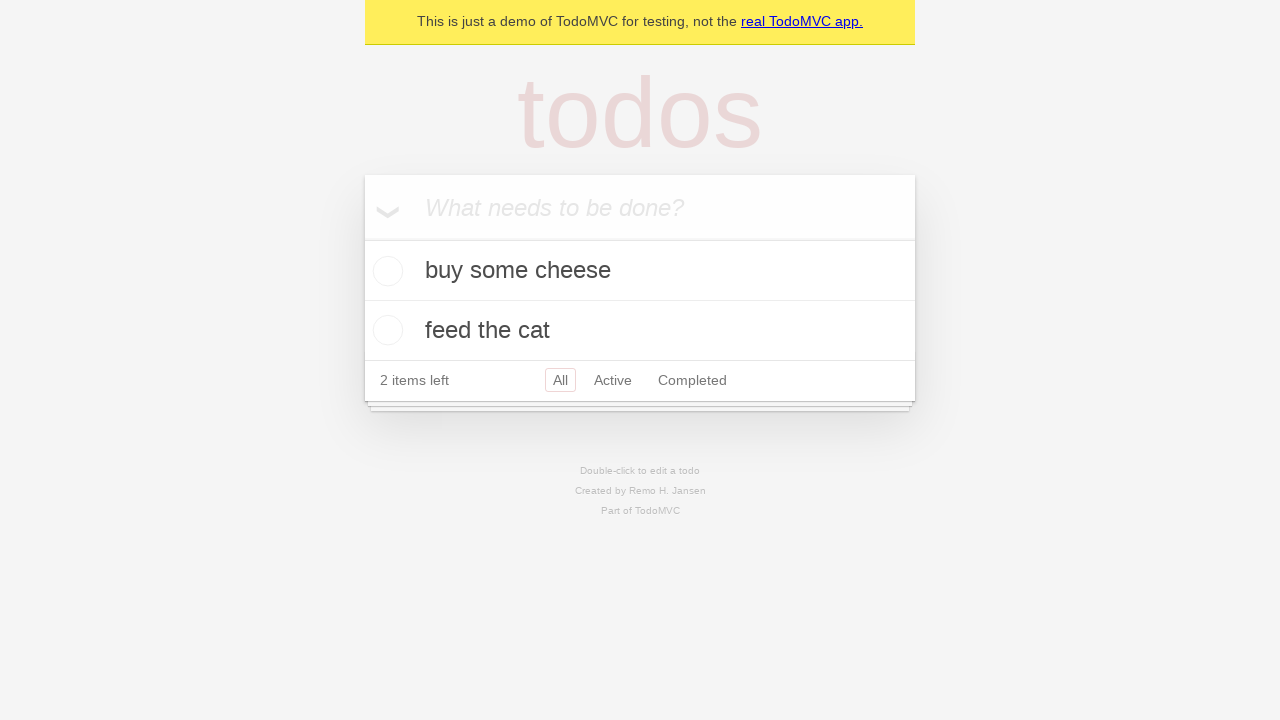

Filled new todo field with 'book a doctors appointment' on internal:attr=[placeholder="What needs to be done?"i]
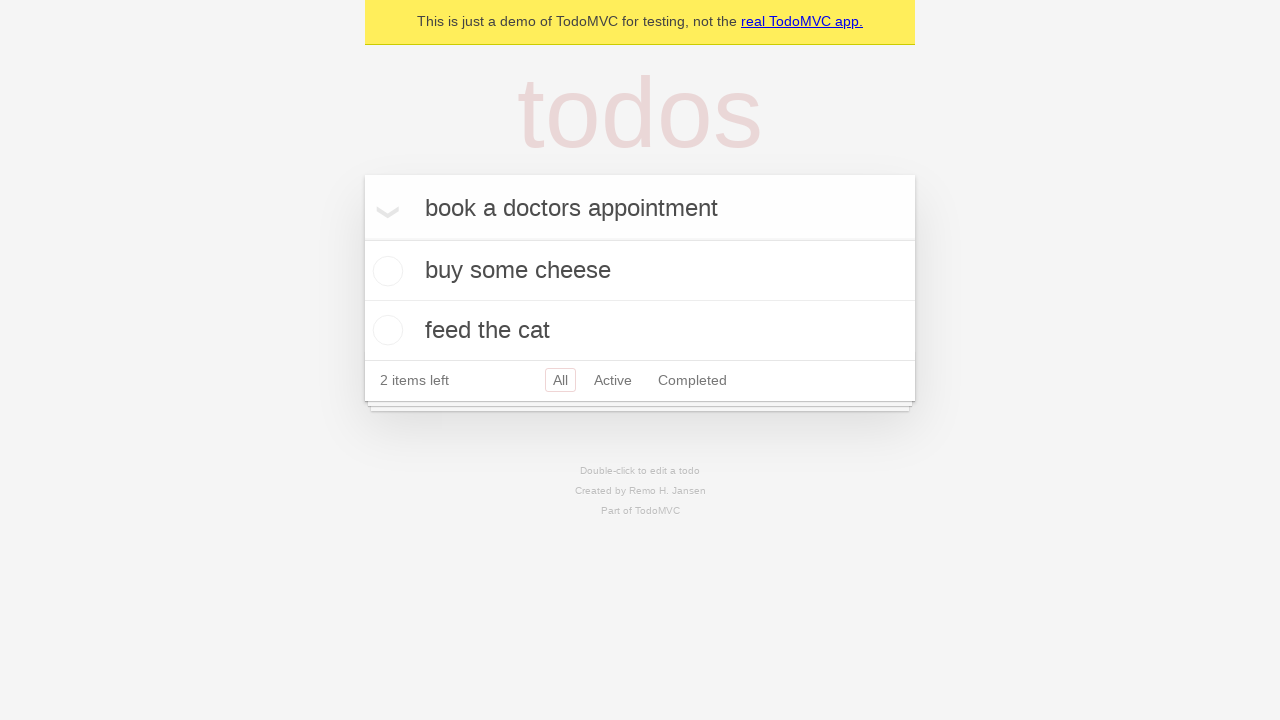

Pressed Enter to create todo 'book a doctors appointment' on internal:attr=[placeholder="What needs to be done?"i]
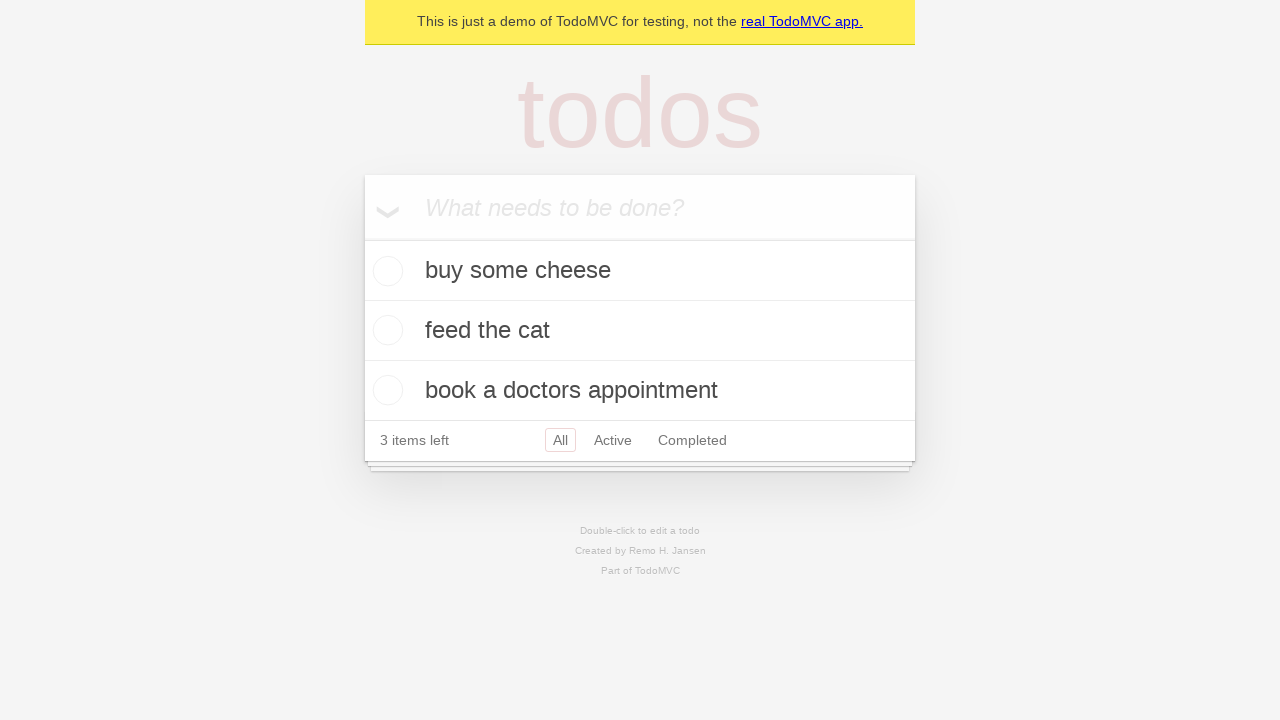

Waited for all 3 todo items to be created
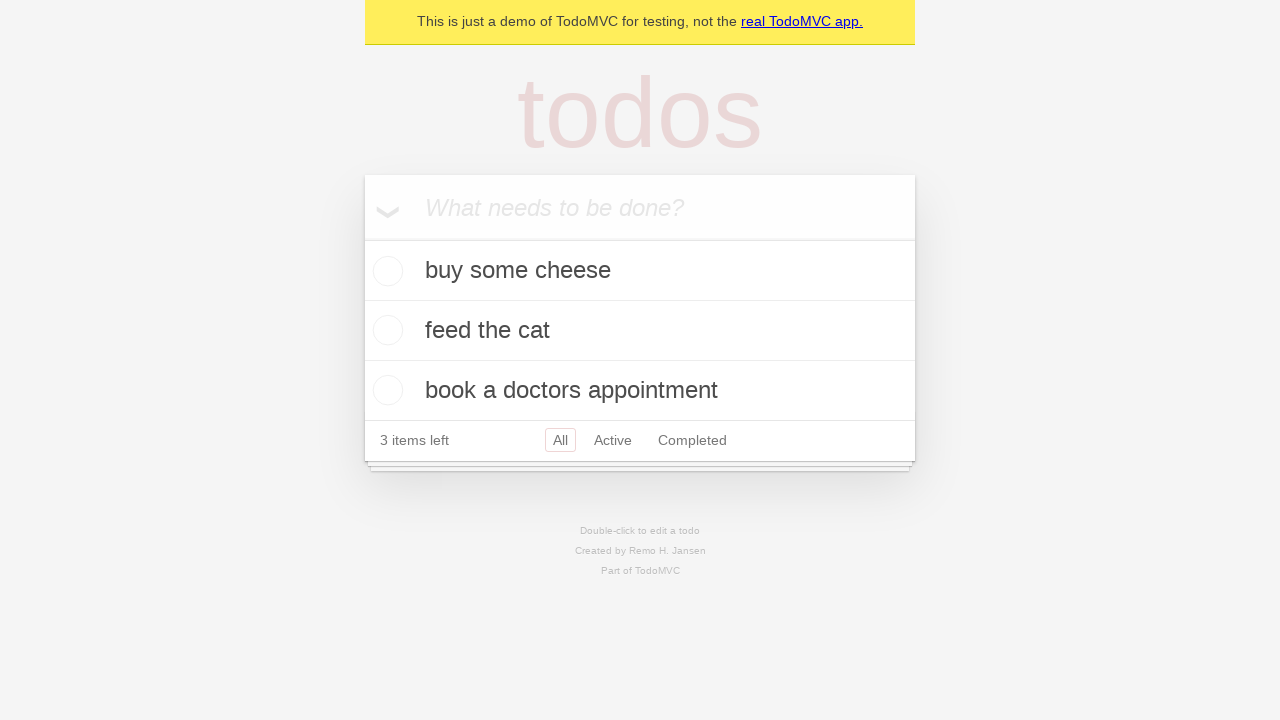

Double-clicked second todo item to enter edit mode at (640, 331) on internal:testid=[data-testid="todo-item"s] >> nth=1
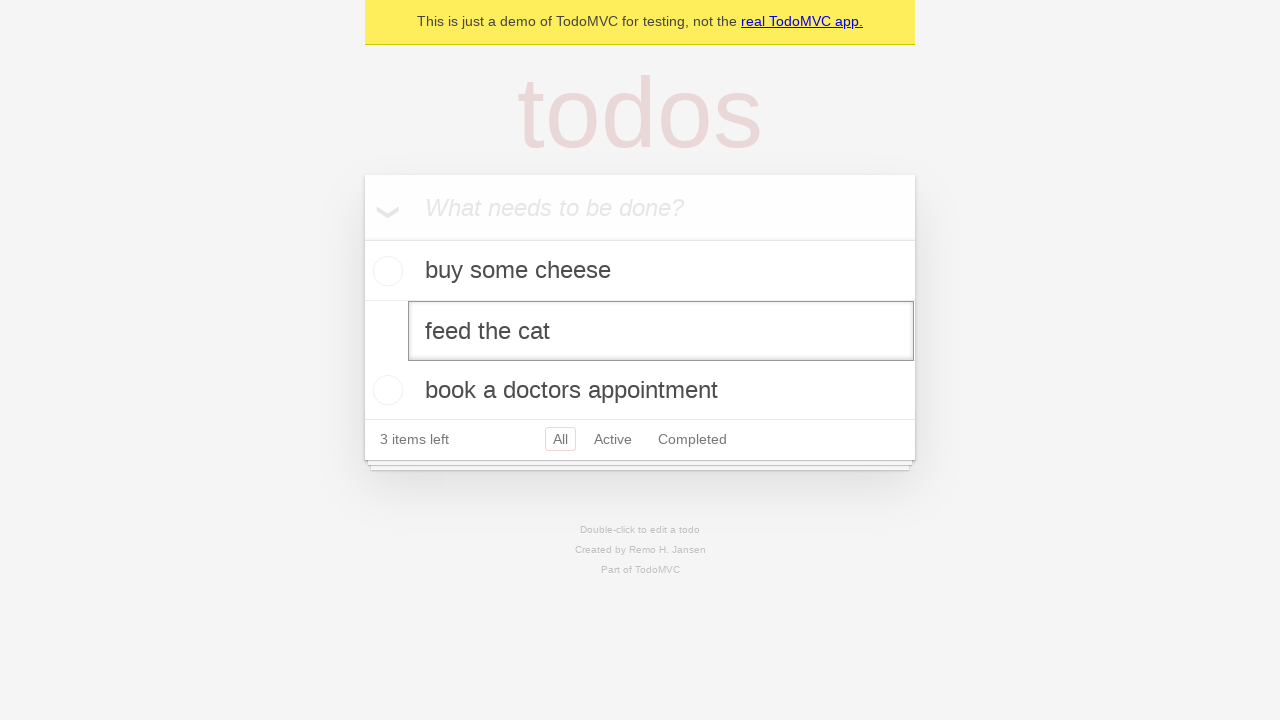

Waited for edit mode to activate
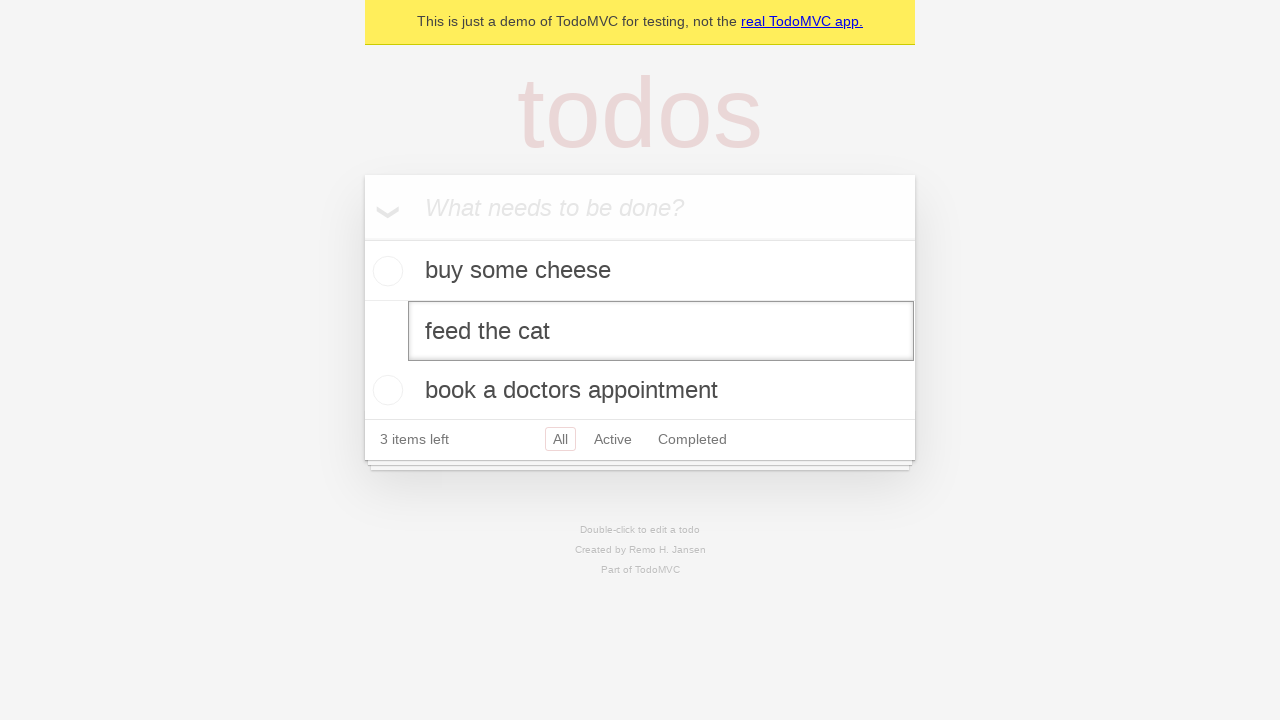

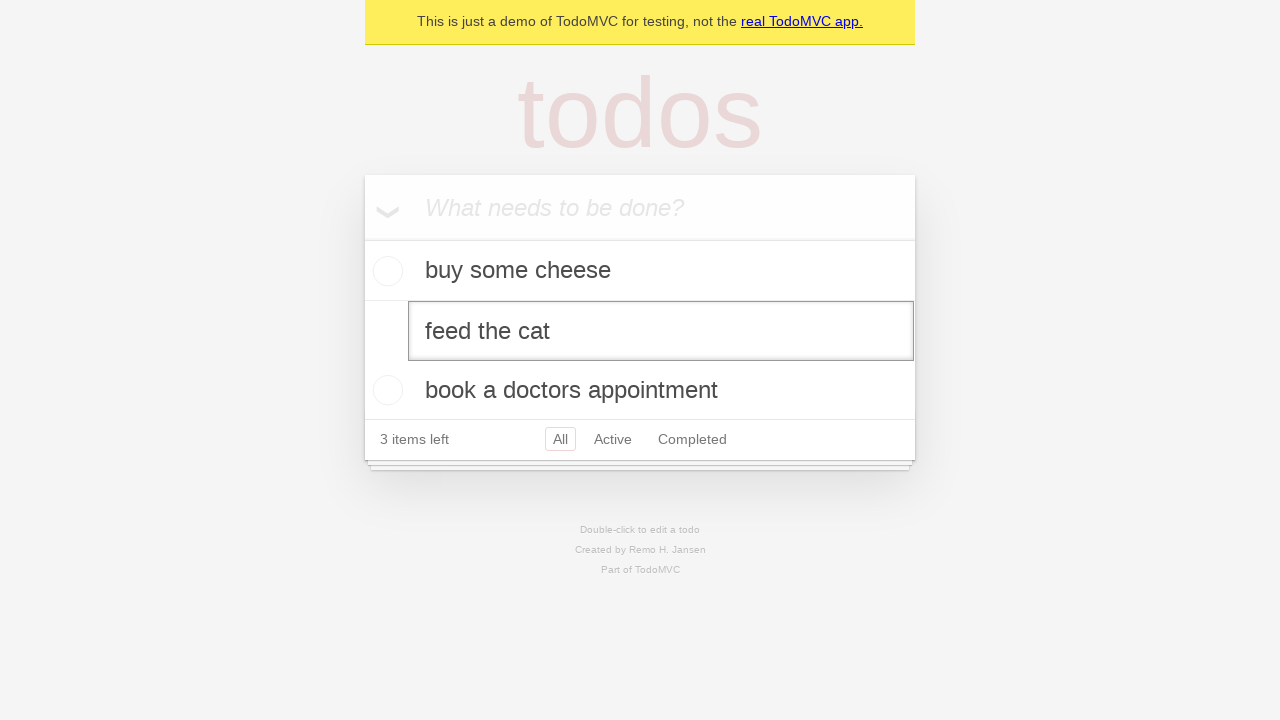